Tests drag and drop functionality by dragging a draggable element and dropping it onto a droppable target element on the jQuery UI demo page.

Starting URL: http://jqueryui.com/resources/demos/droppable/default.html

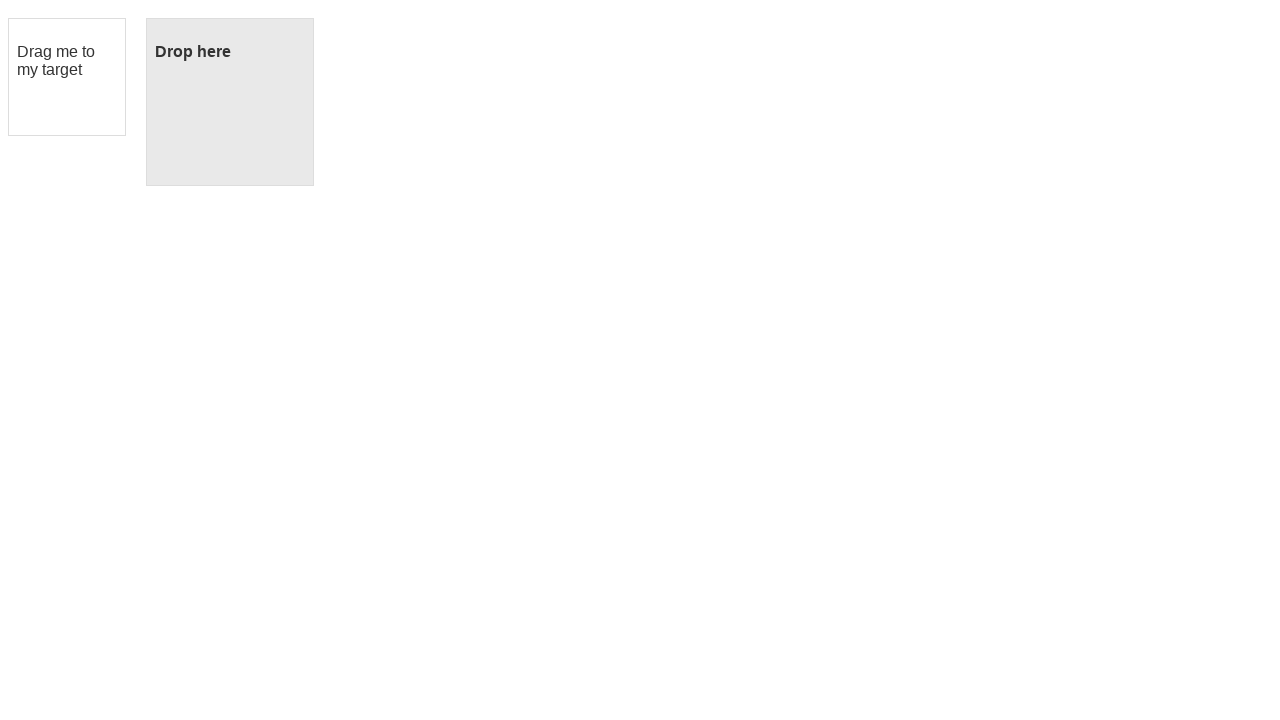

Waited for draggable element to be present
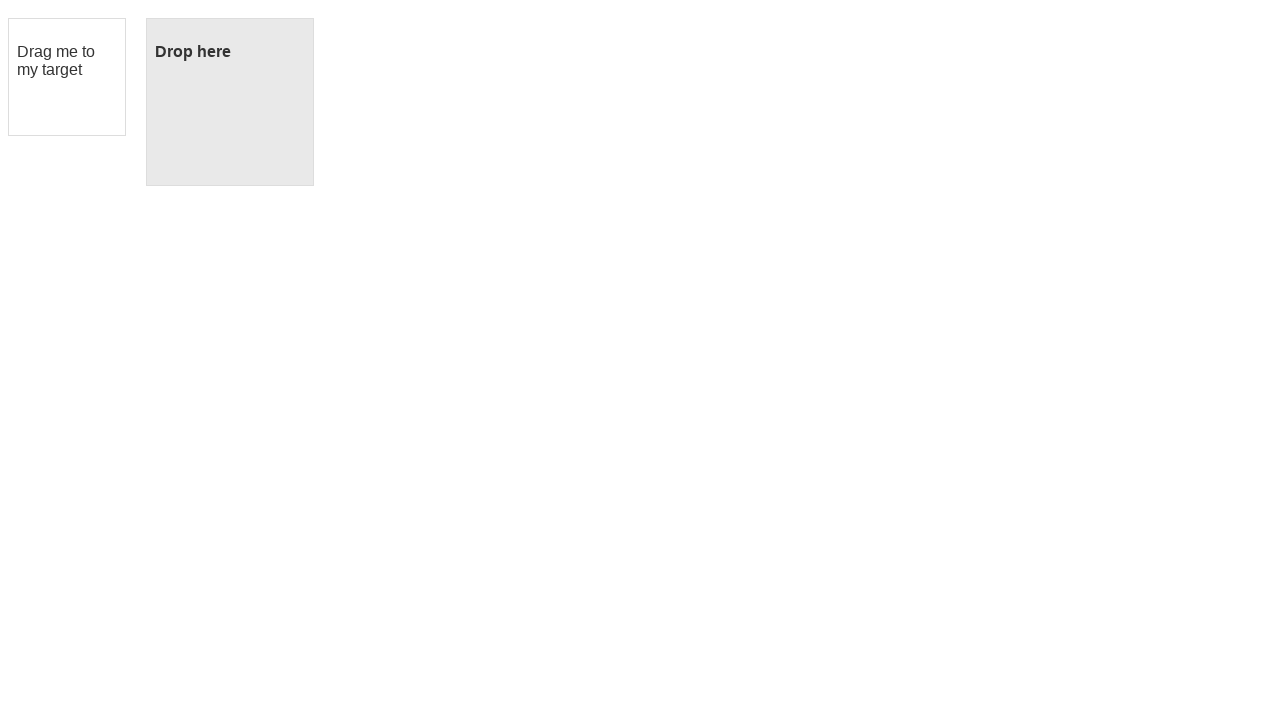

Waited for droppable target element to be present
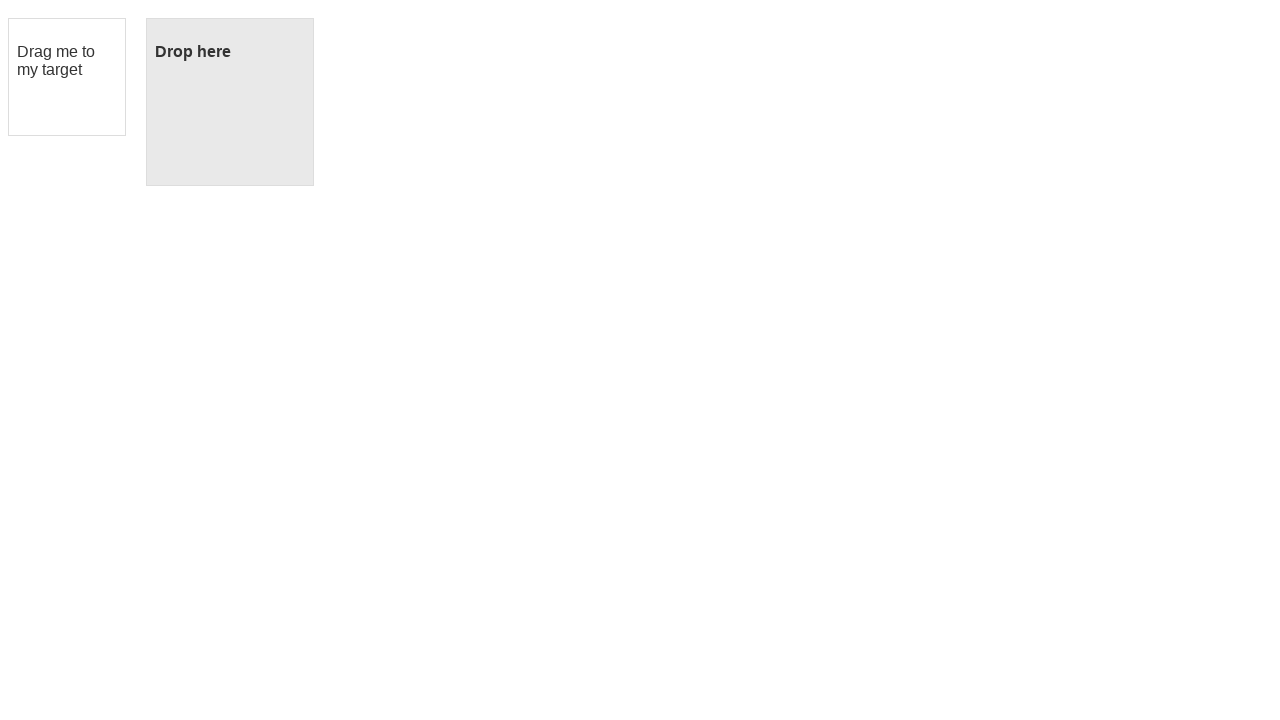

Located the draggable element
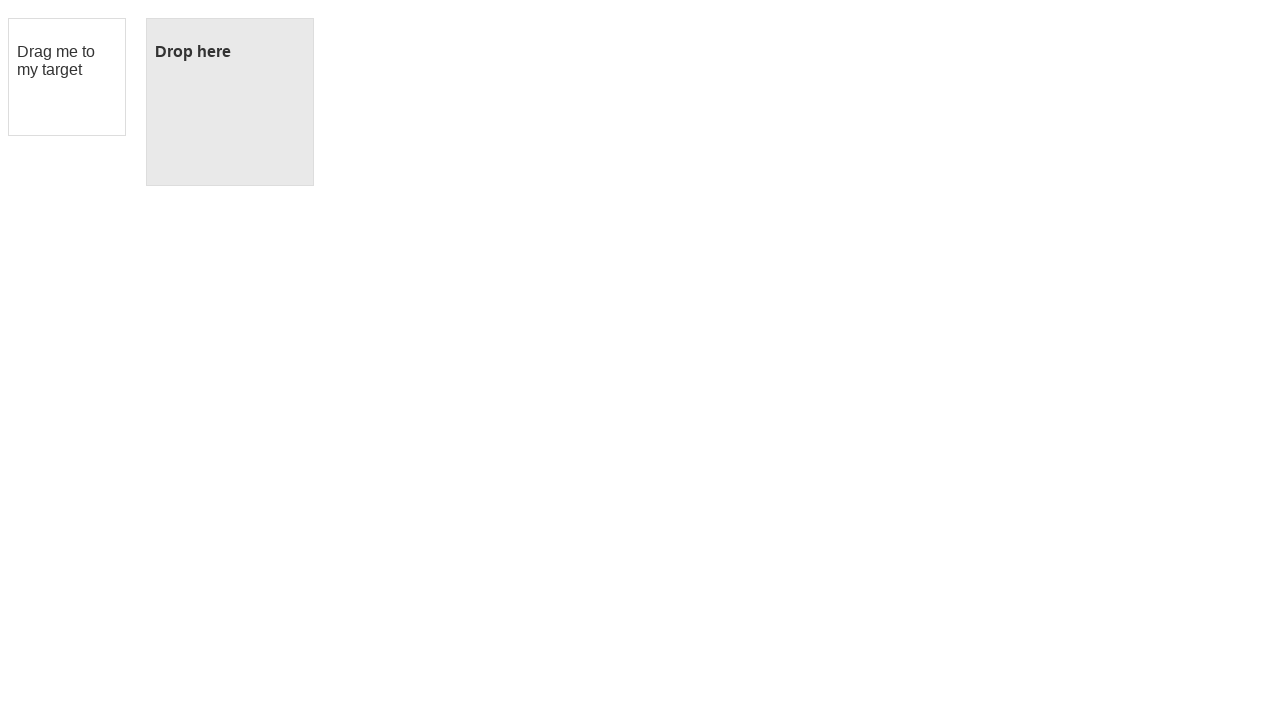

Located the droppable target element
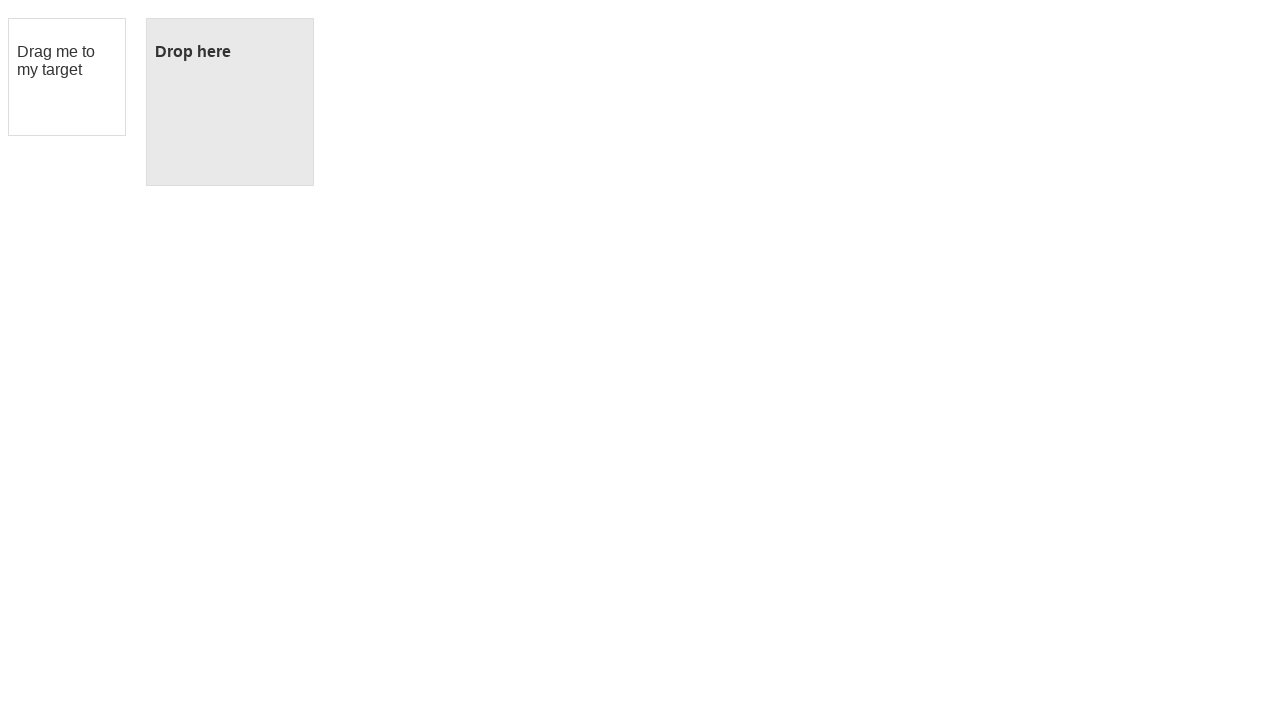

Performed drag and drop action from draggable element to droppable target at (230, 102)
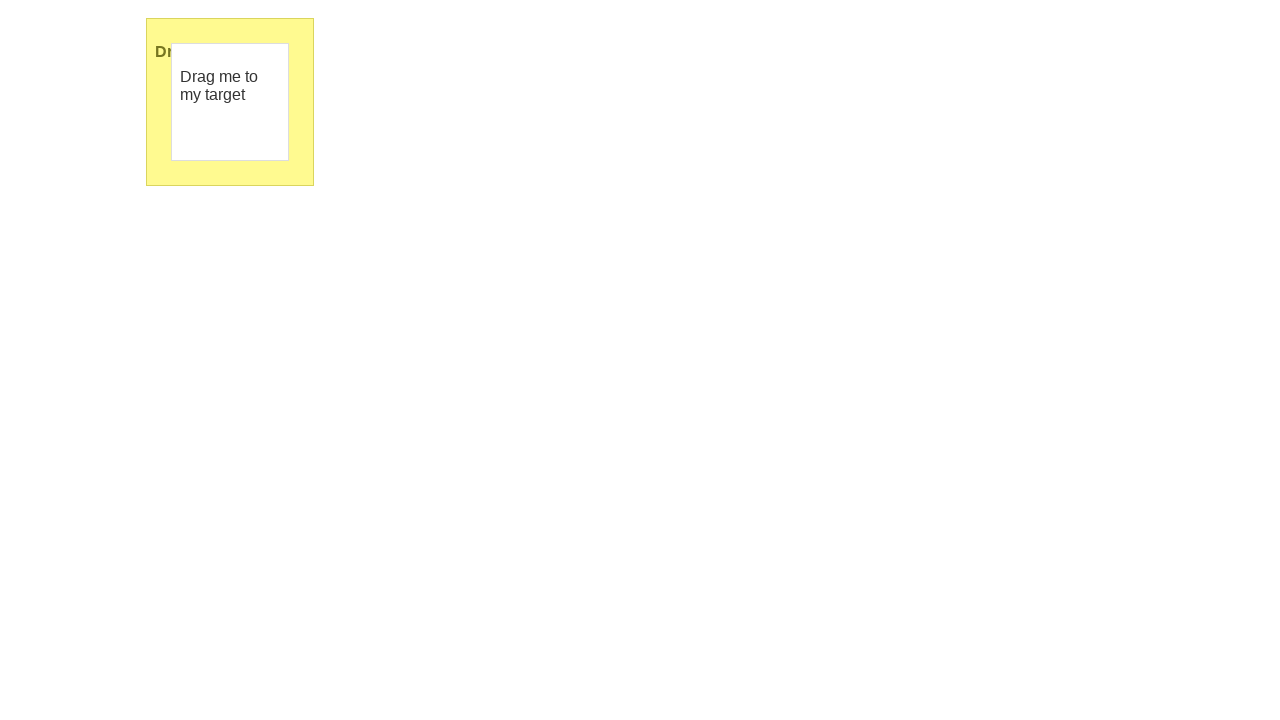

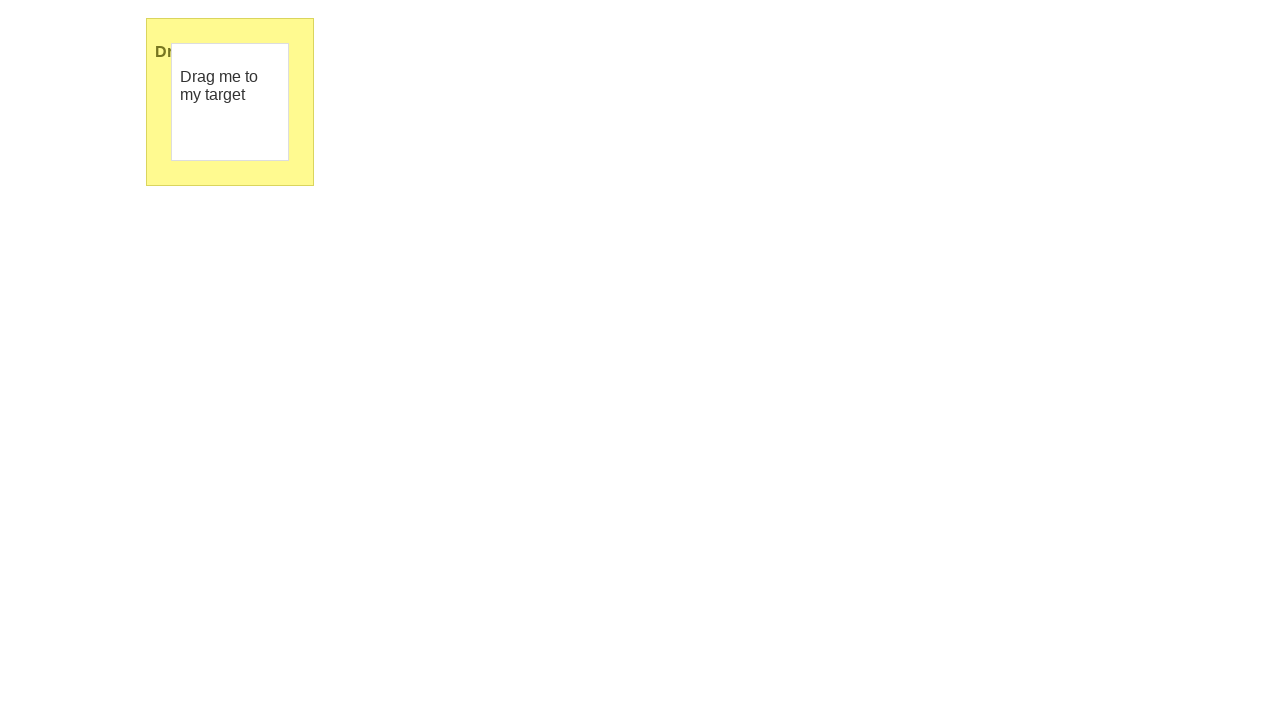